Tests dynamic content loading by clicking a button and waiting for hidden content to become visible

Starting URL: https://the-internet.herokuapp.com/dynamic_loading/1

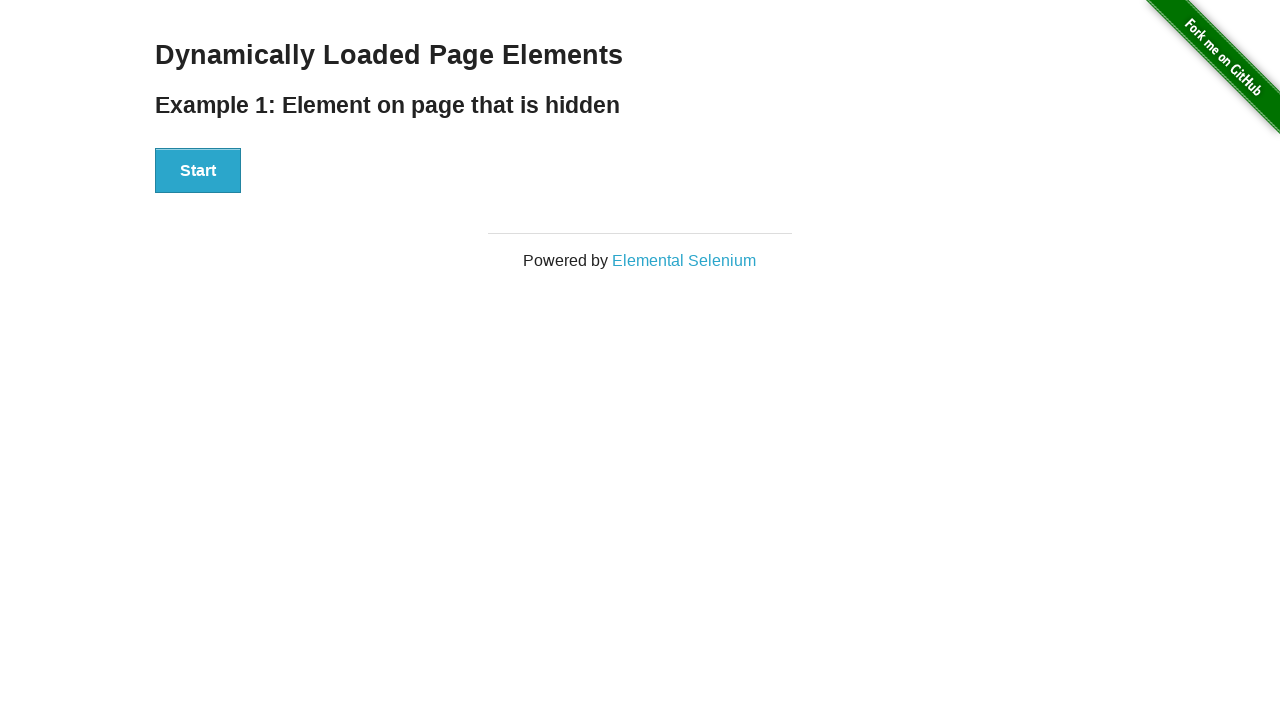

Clicked Start button to trigger dynamic content loading at (198, 171) on div#start > button
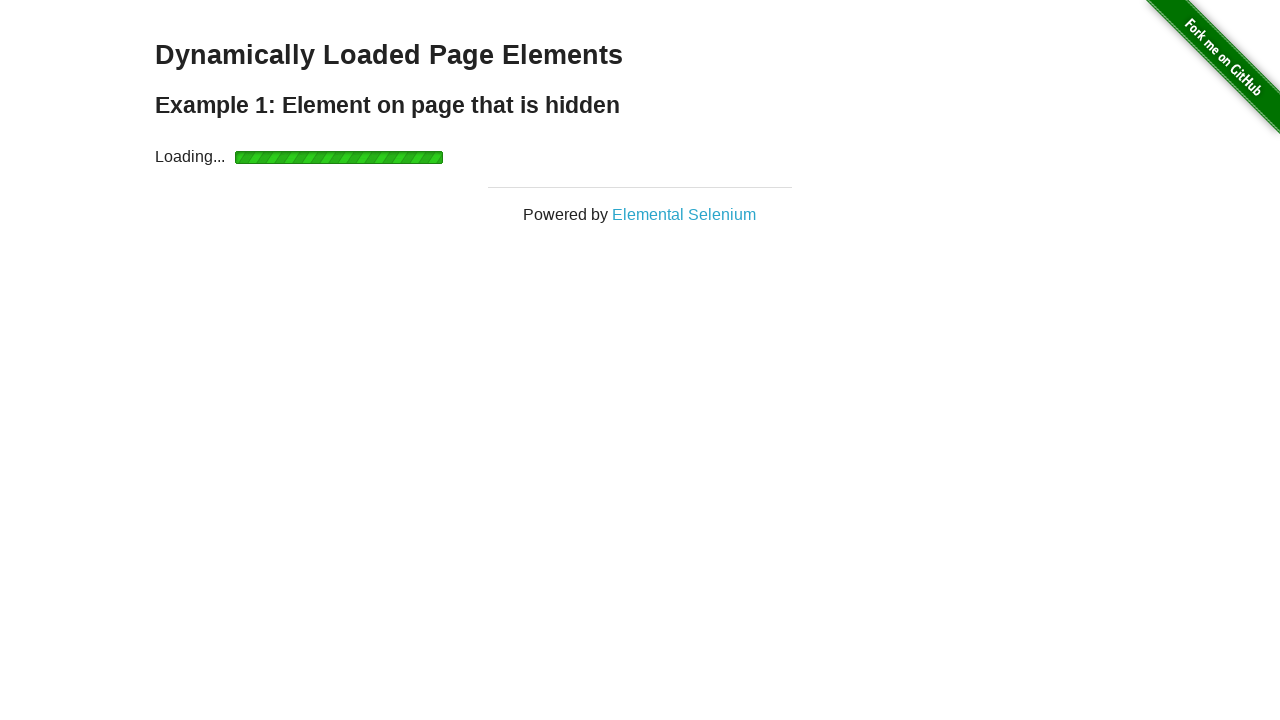

Waited for dynamically loaded content to become visible
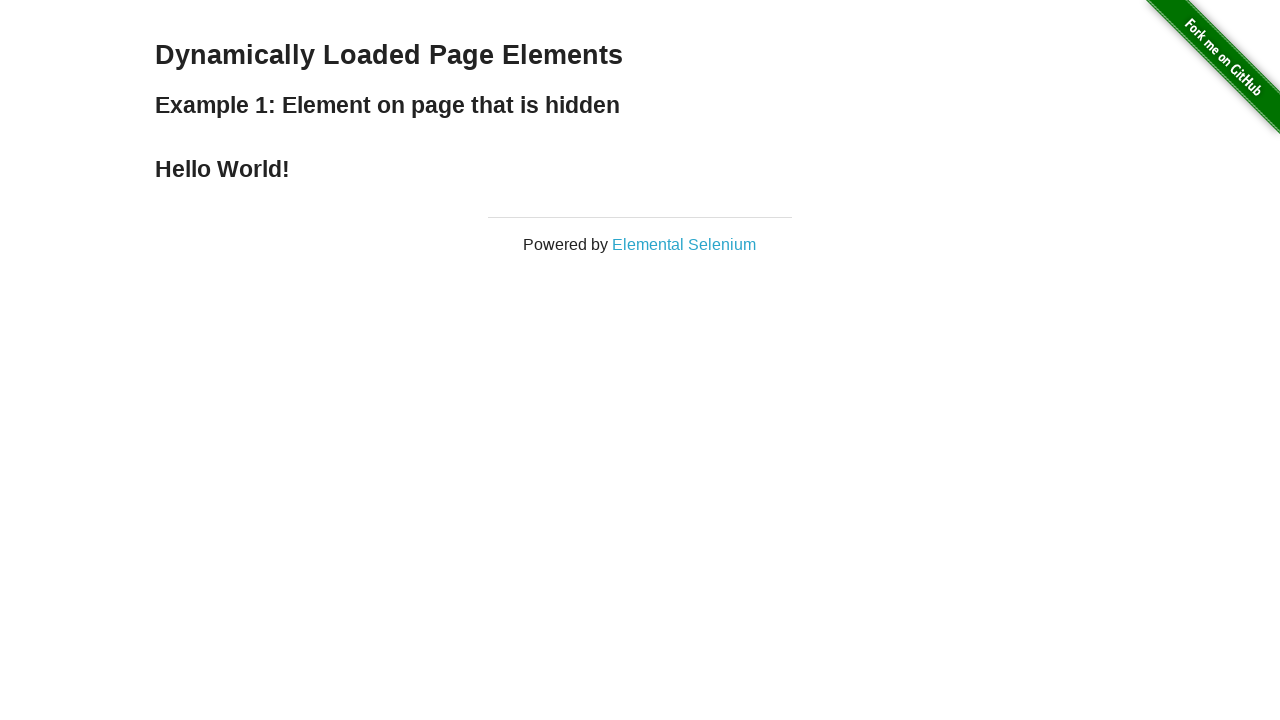

Located the finish element (h4 in div#finish)
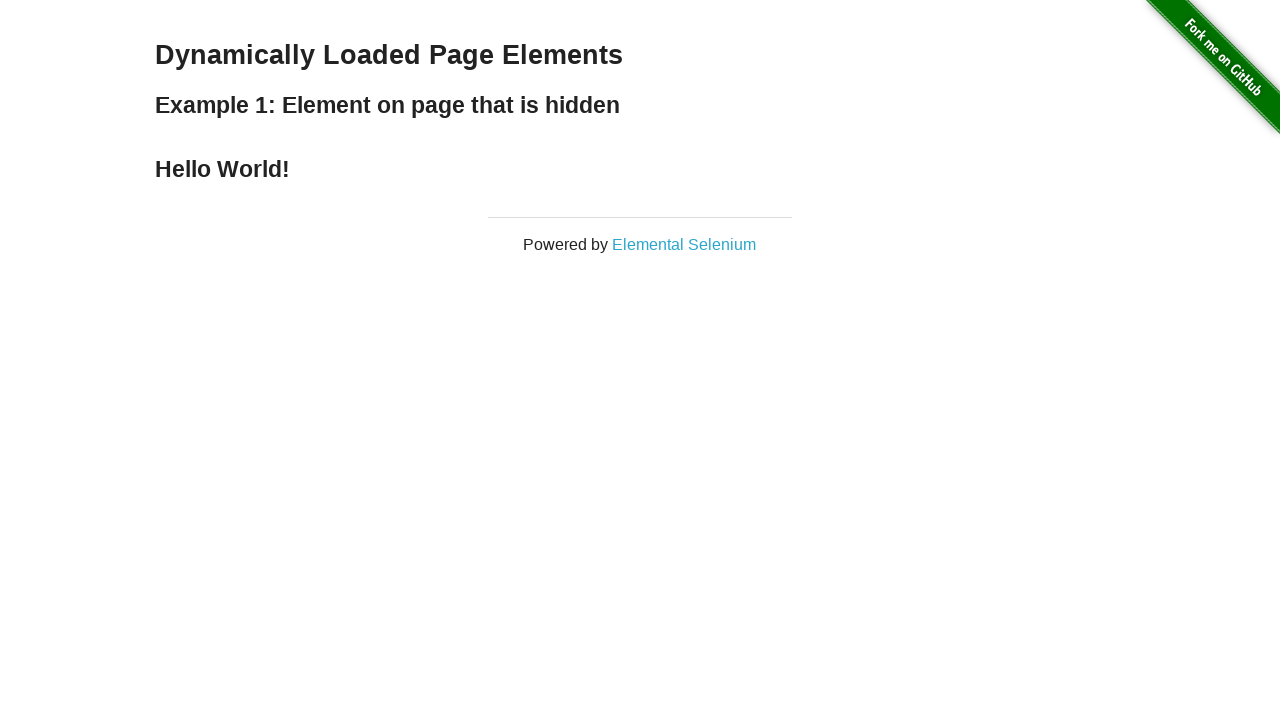

Asserted that the finish element is visible
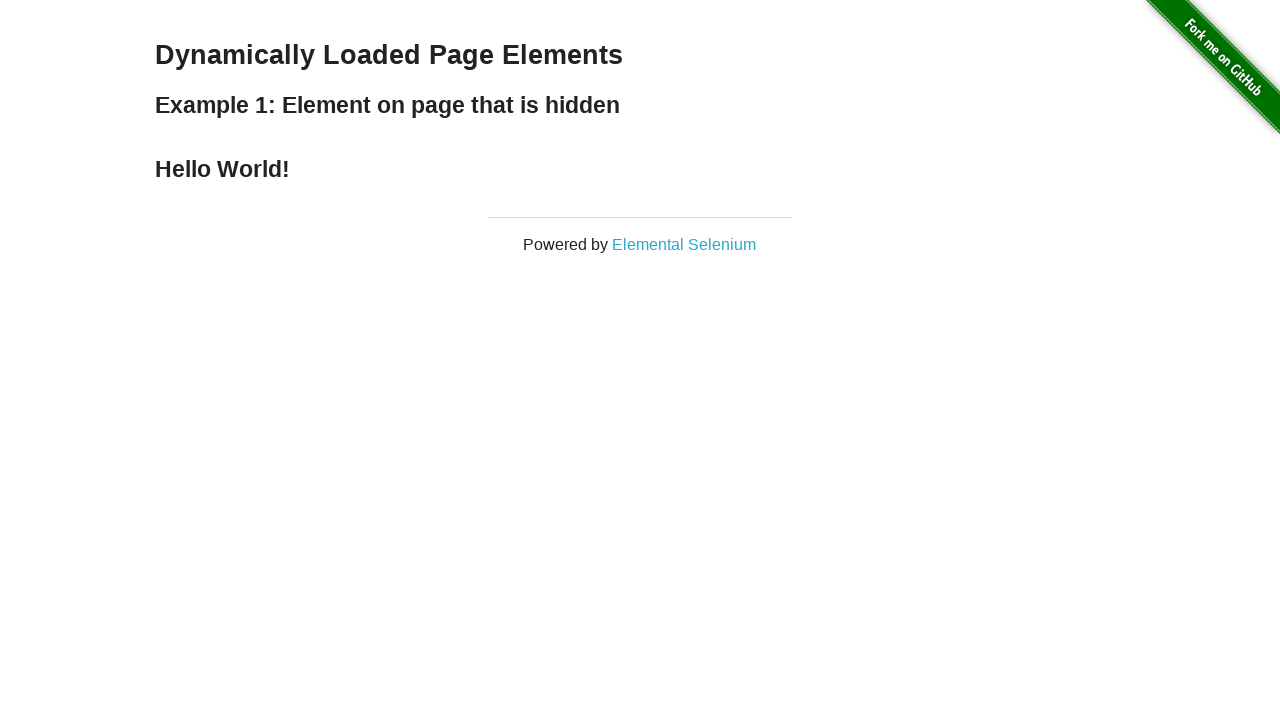

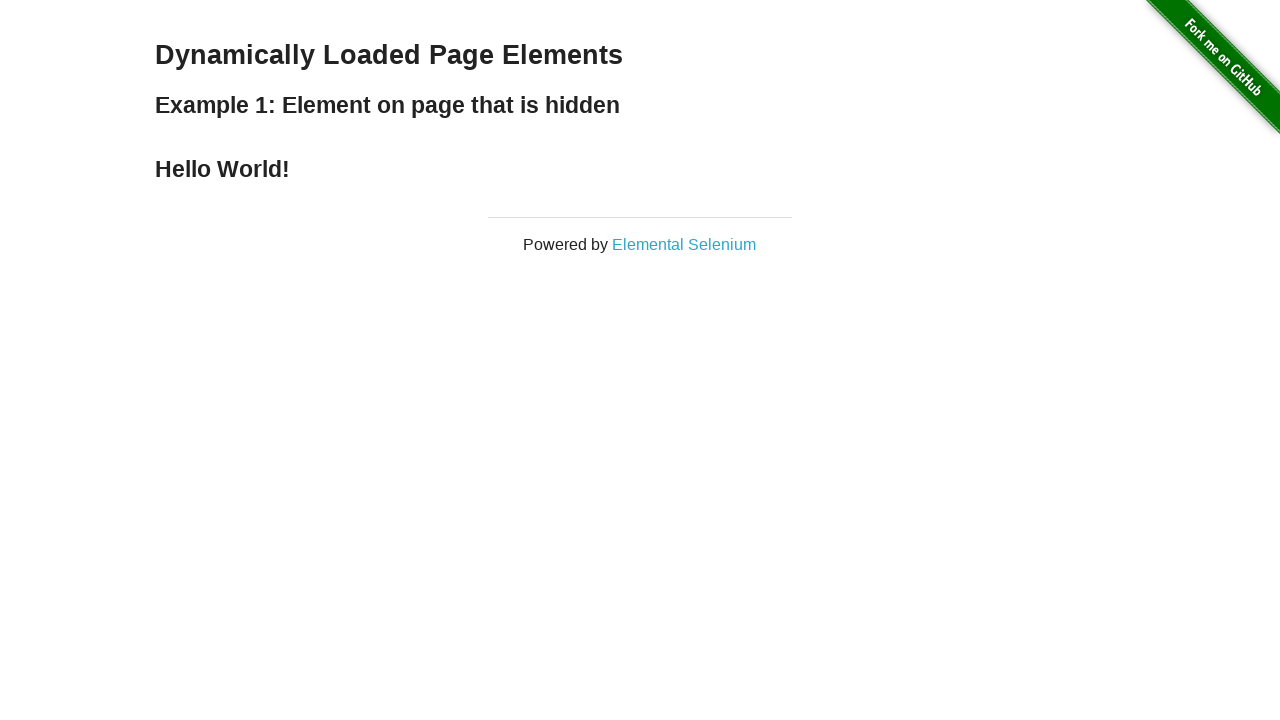